Tests page scrolling functionality by navigating to an automation practice page and scrolling down 500 pixels using JavaScript execution.

Starting URL: https://rahulshettyacademy.com/AutomationPractice/

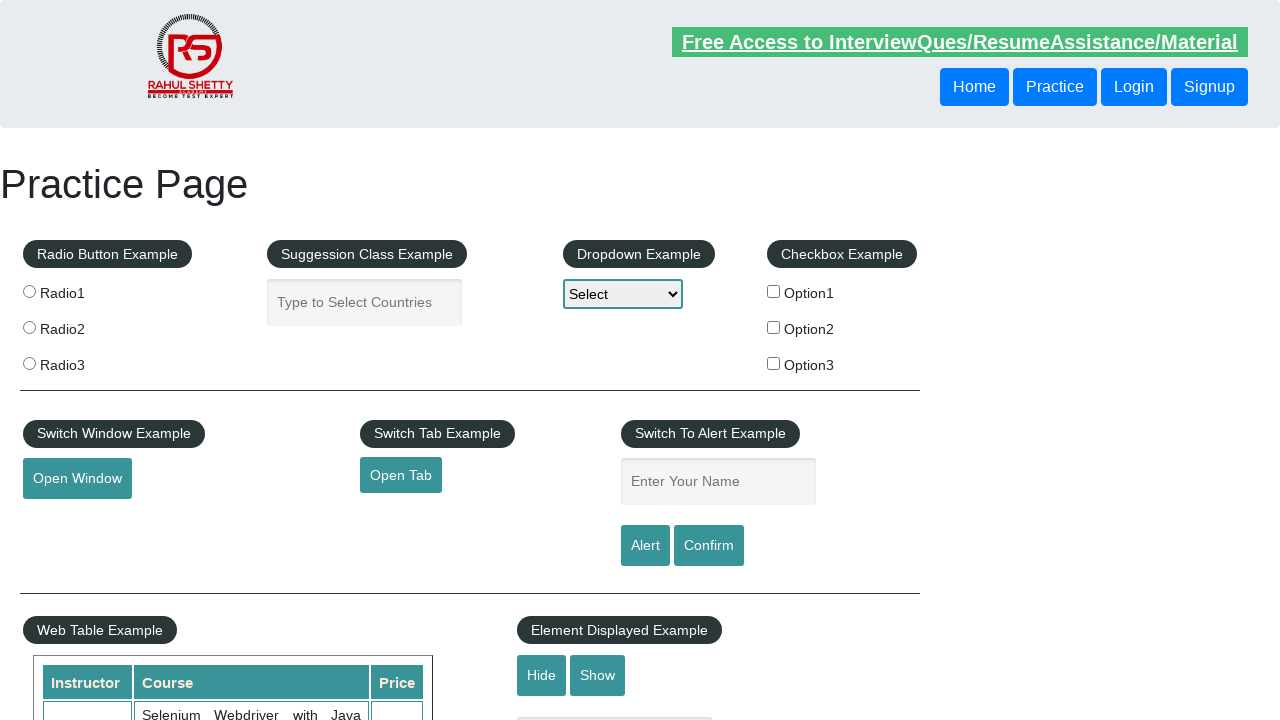

Navigated to Automation Practice page
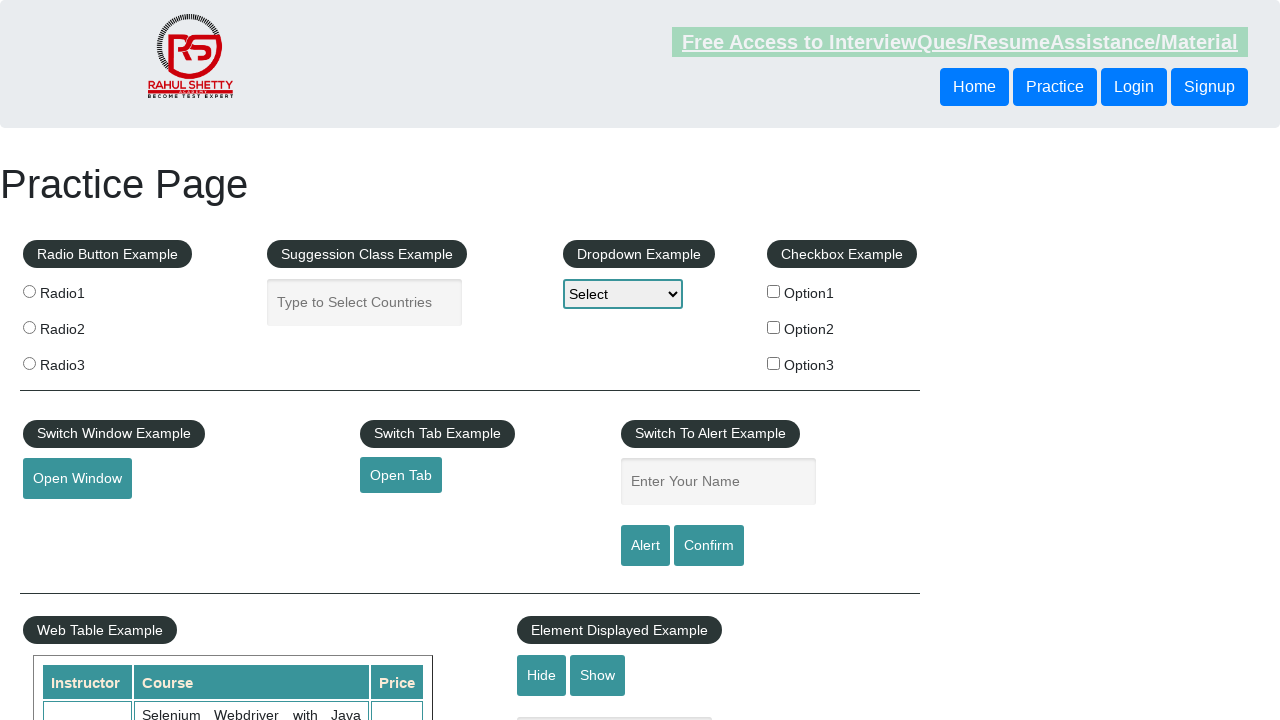

Scrolled down the page by 500 pixels using JavaScript
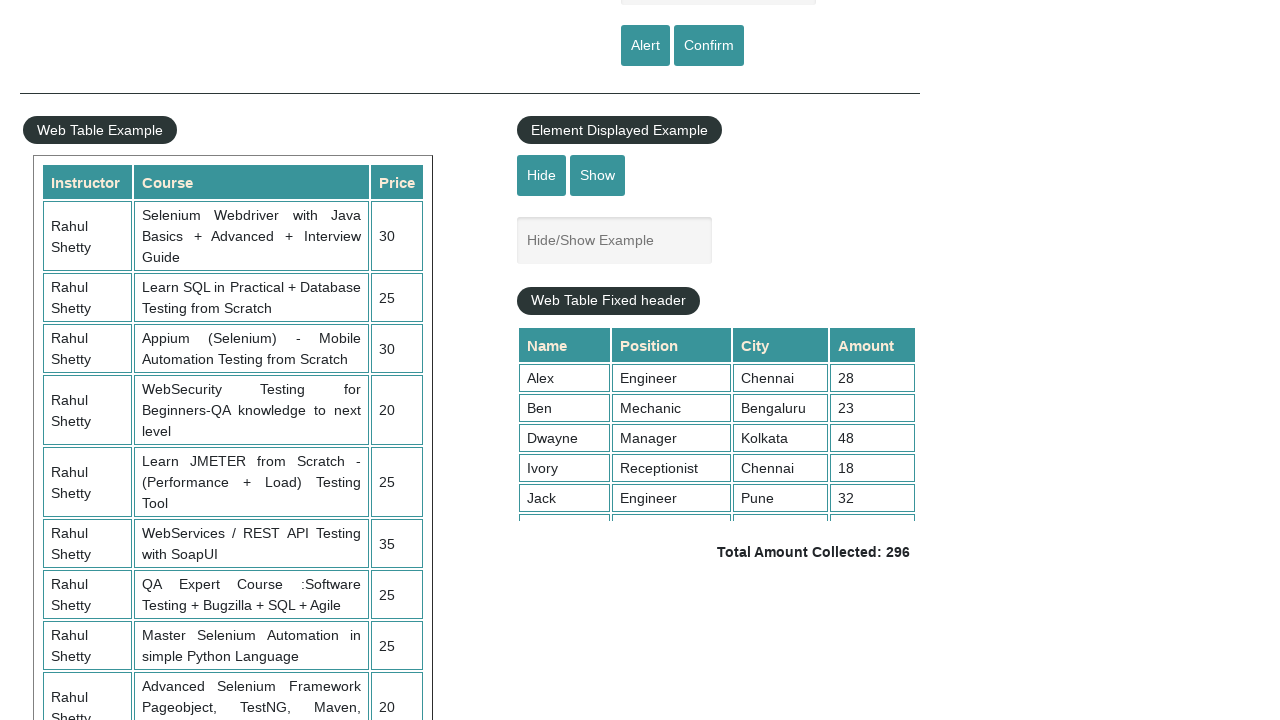

Waited 3 seconds to observe the scroll effect
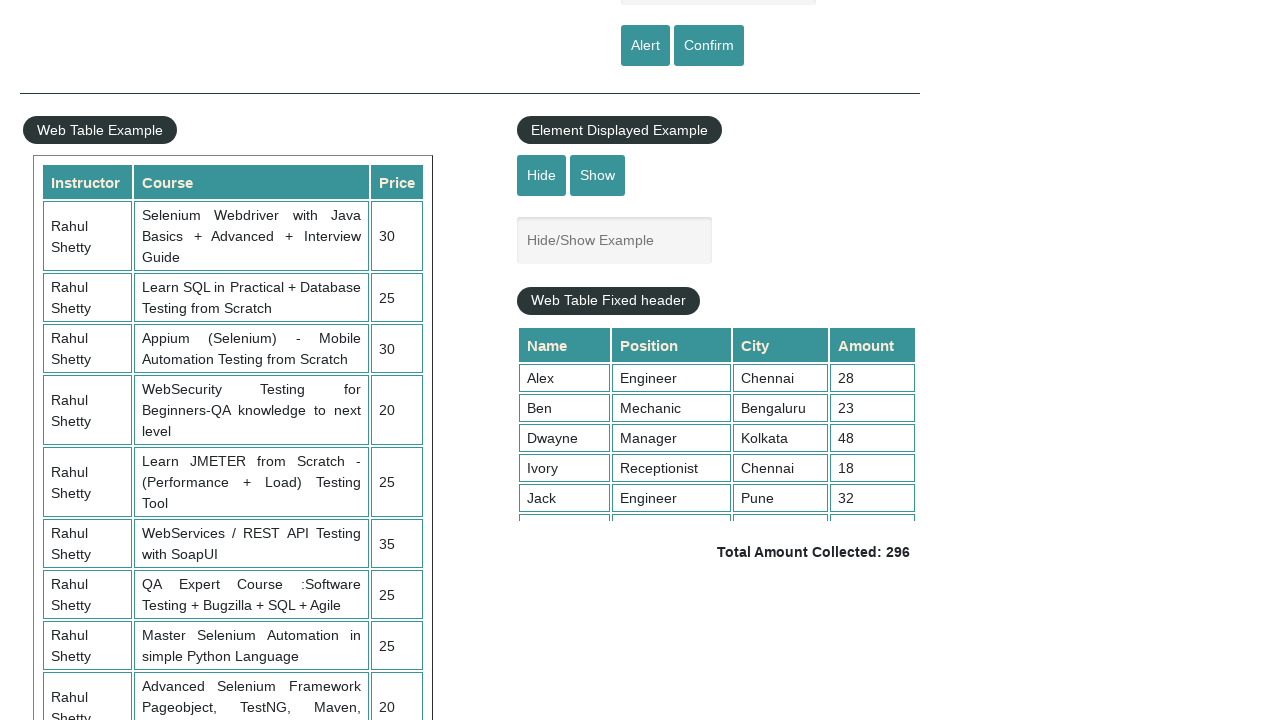

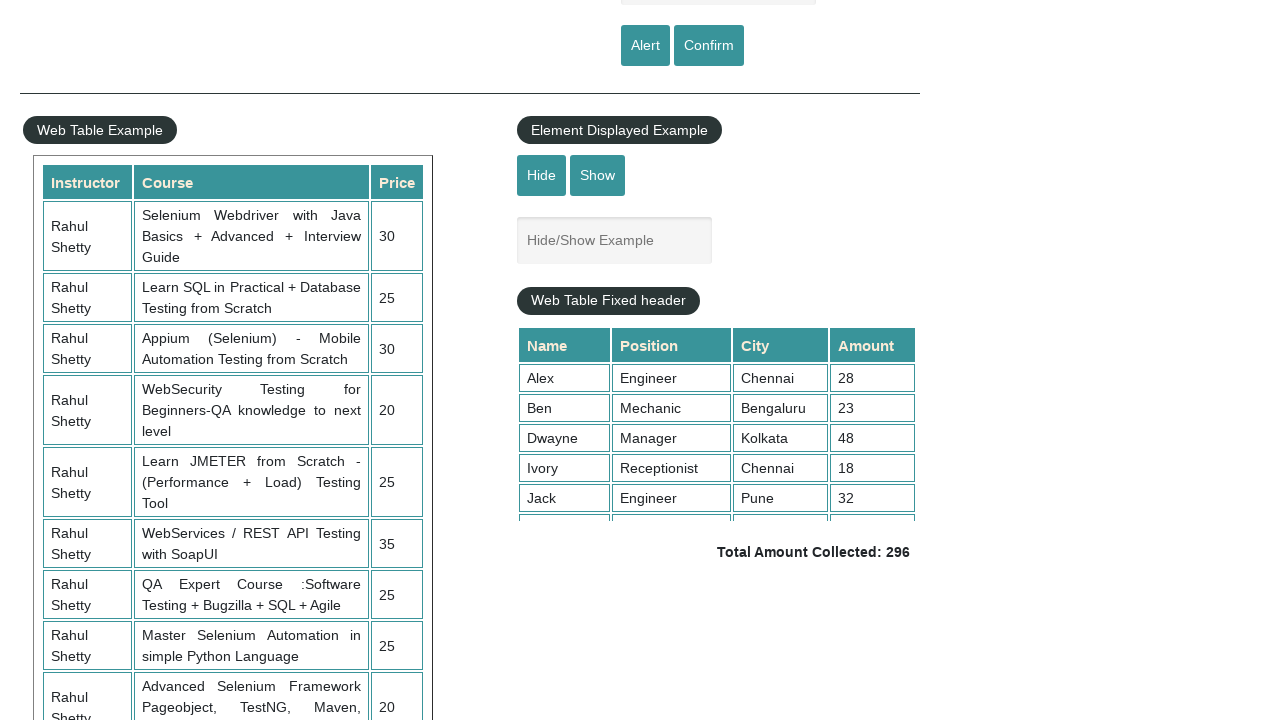